Tests console logging functionality by clicking on a console log button and verifying the page interaction works

Starting URL: https://www.selenium.dev/selenium/web/bidi/logEntryAdded.html

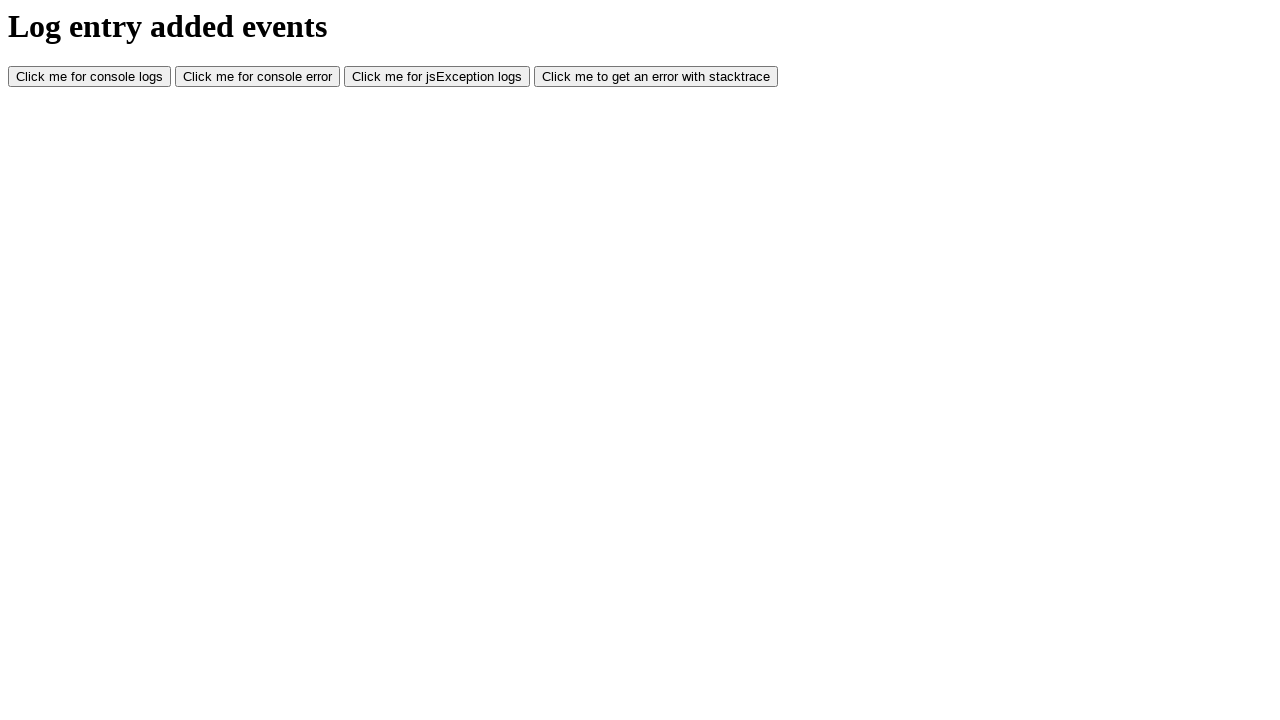

Waited for console log button to become visible
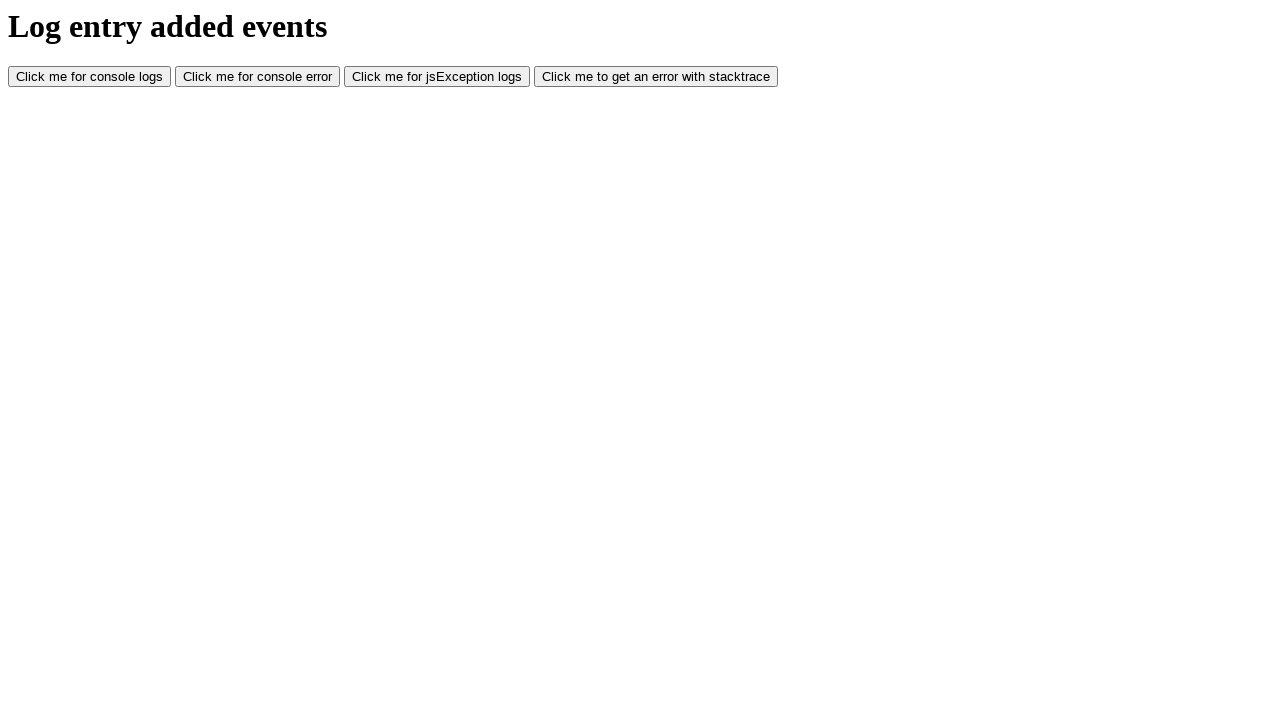

Clicked the console log button at (90, 77) on #consoleLog
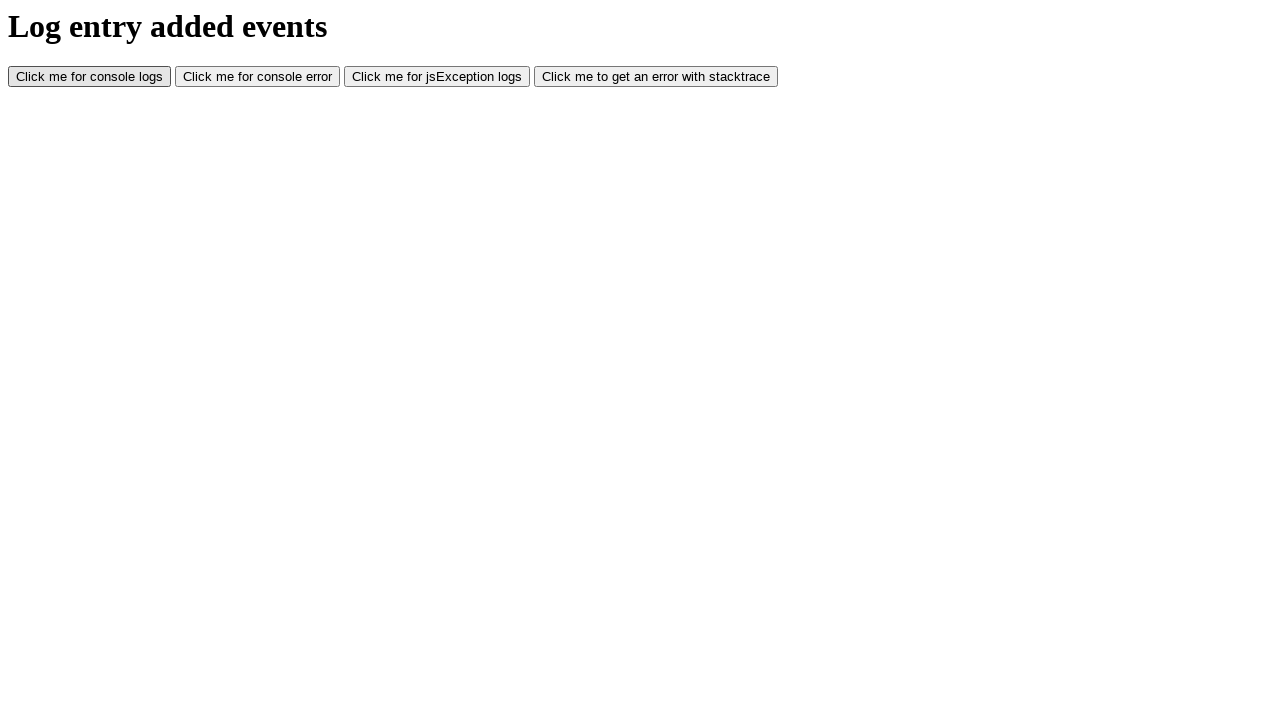

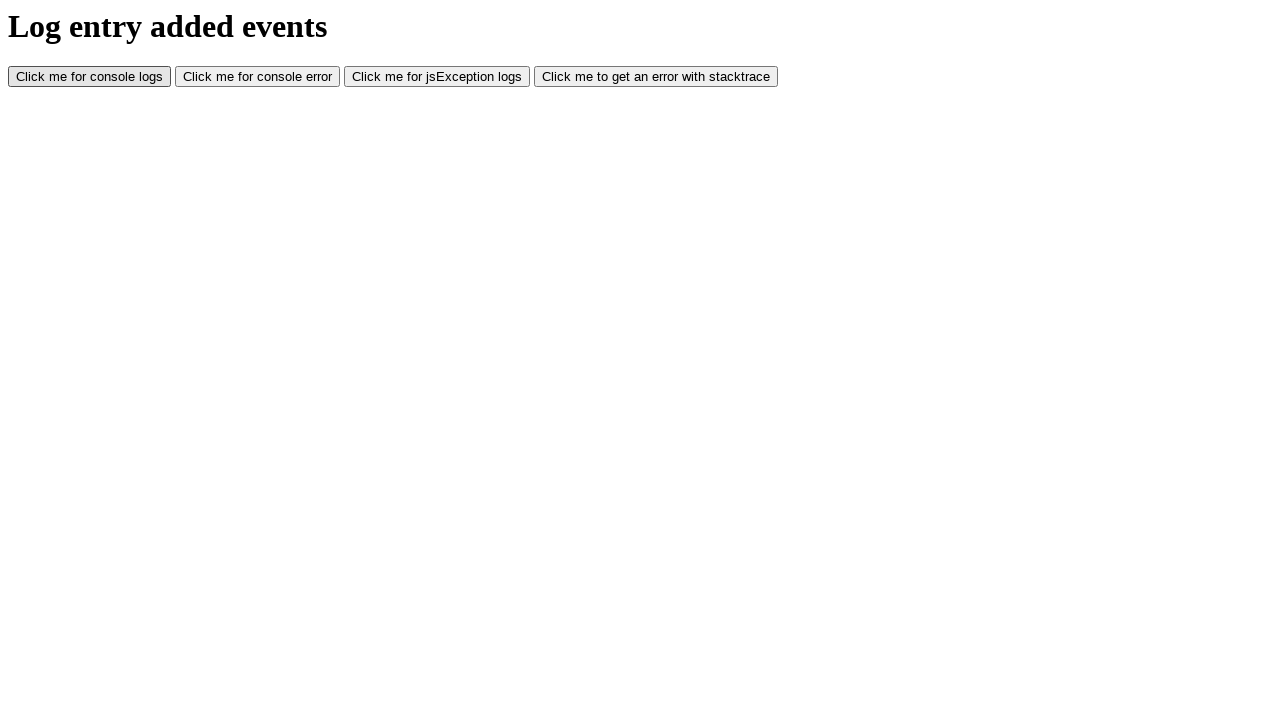